Tests a progress bar widget by navigating to the widgets section, starting the progress bar, waiting for it to complete, and then resetting it

Starting URL: https://demoqa.com/

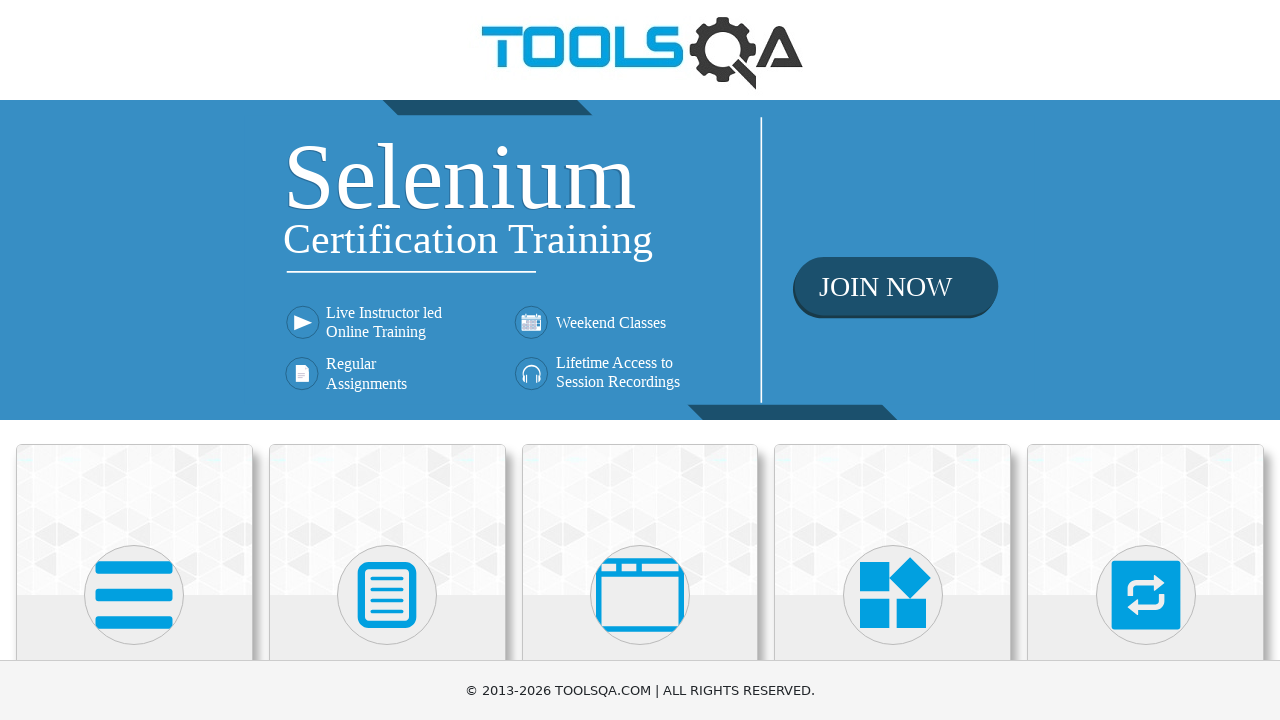

Scrolled Widgets section into view
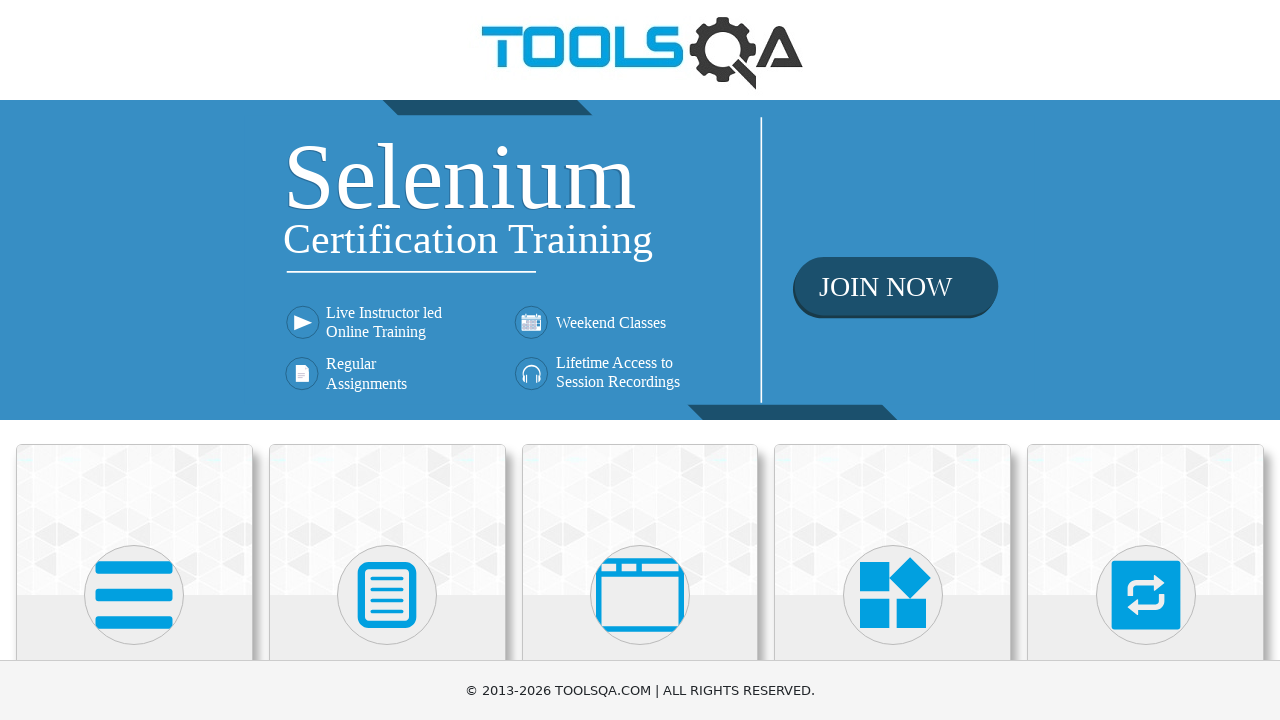

Clicked on Widgets section at (893, 360) on xpath=//h5[text()='Widgets']
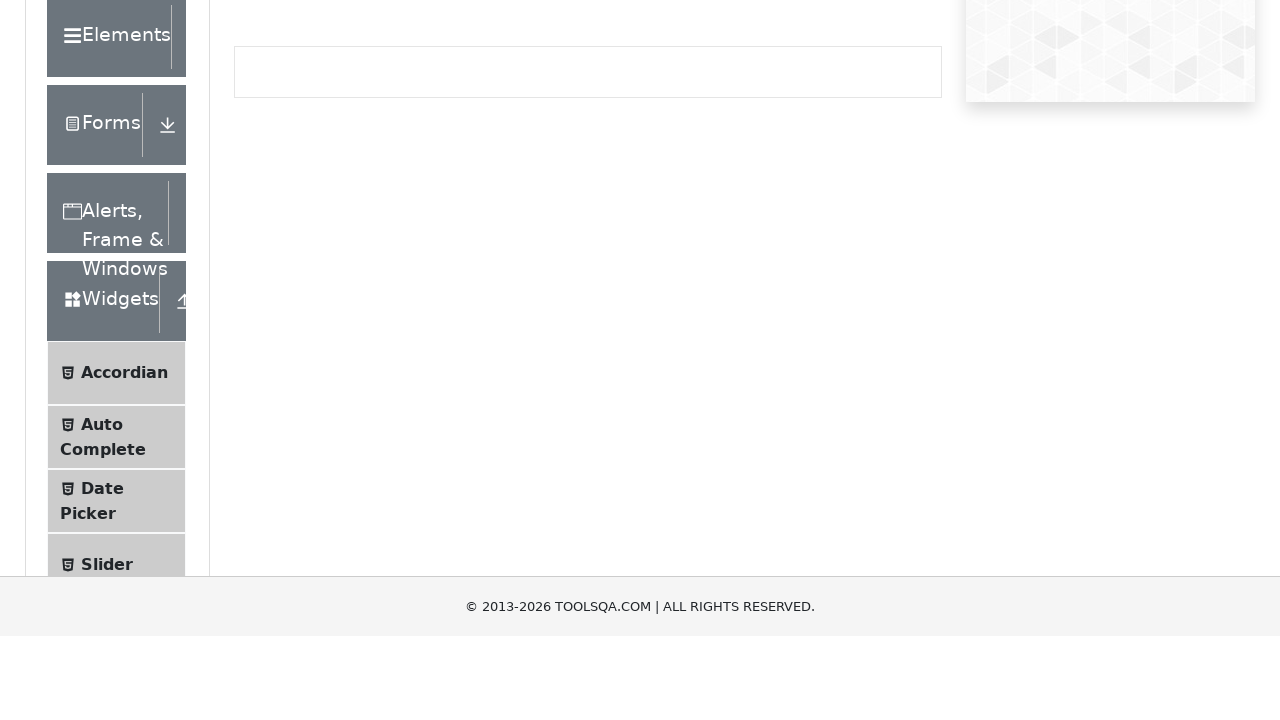

Scrolled Progress Bar option into view
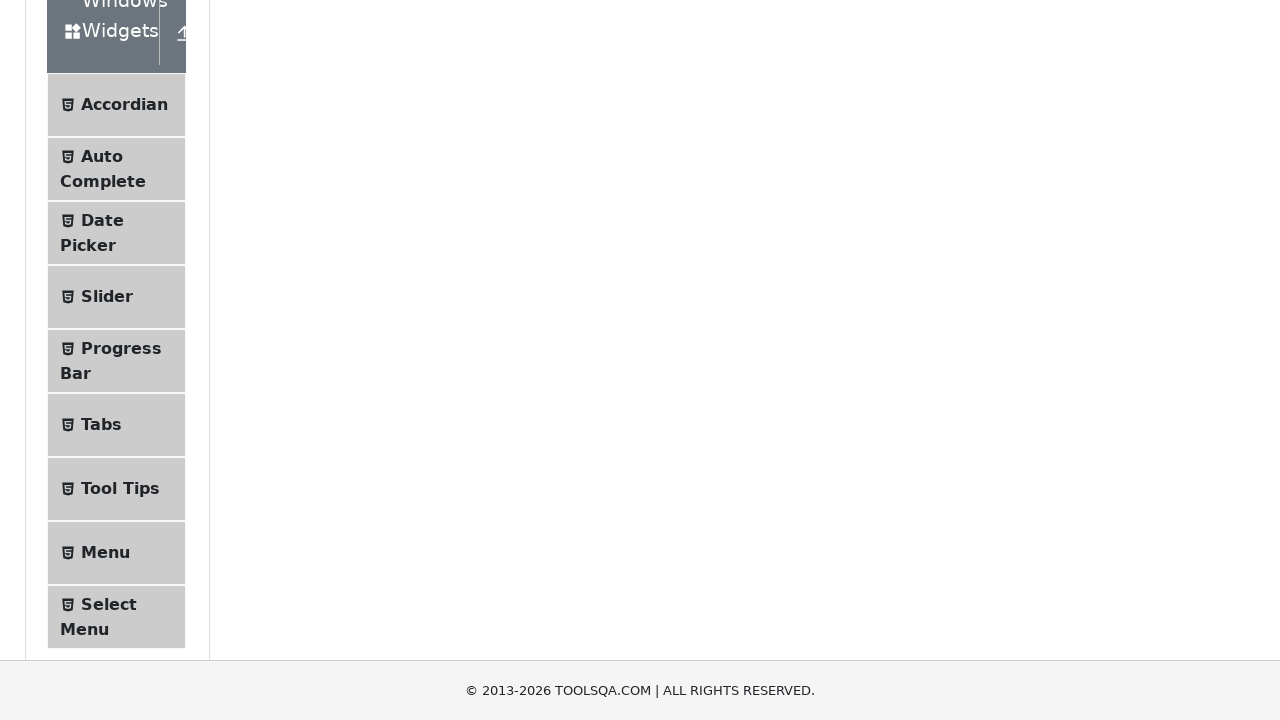

Clicked on Progress Bar option at (121, 348) on xpath=//span[text()='Progress Bar']
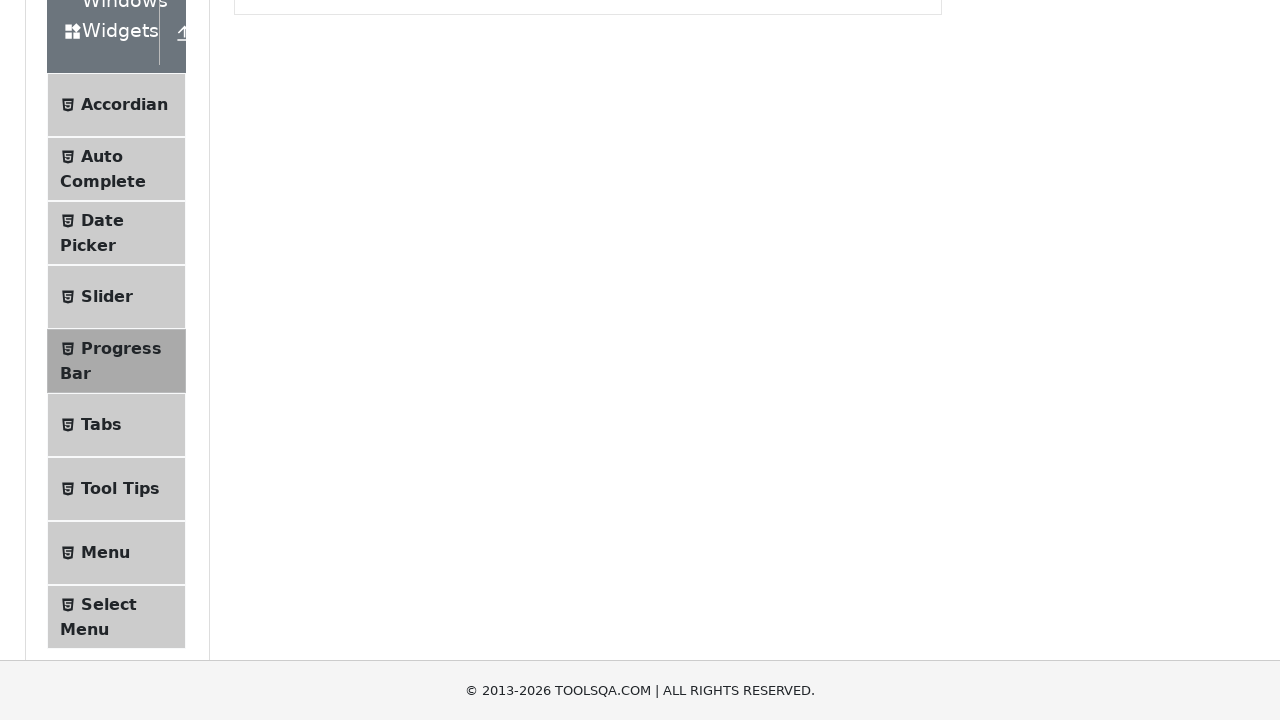

Clicked Start button to begin progress bar at (266, 314) on xpath=//button[@id='startStopButton']
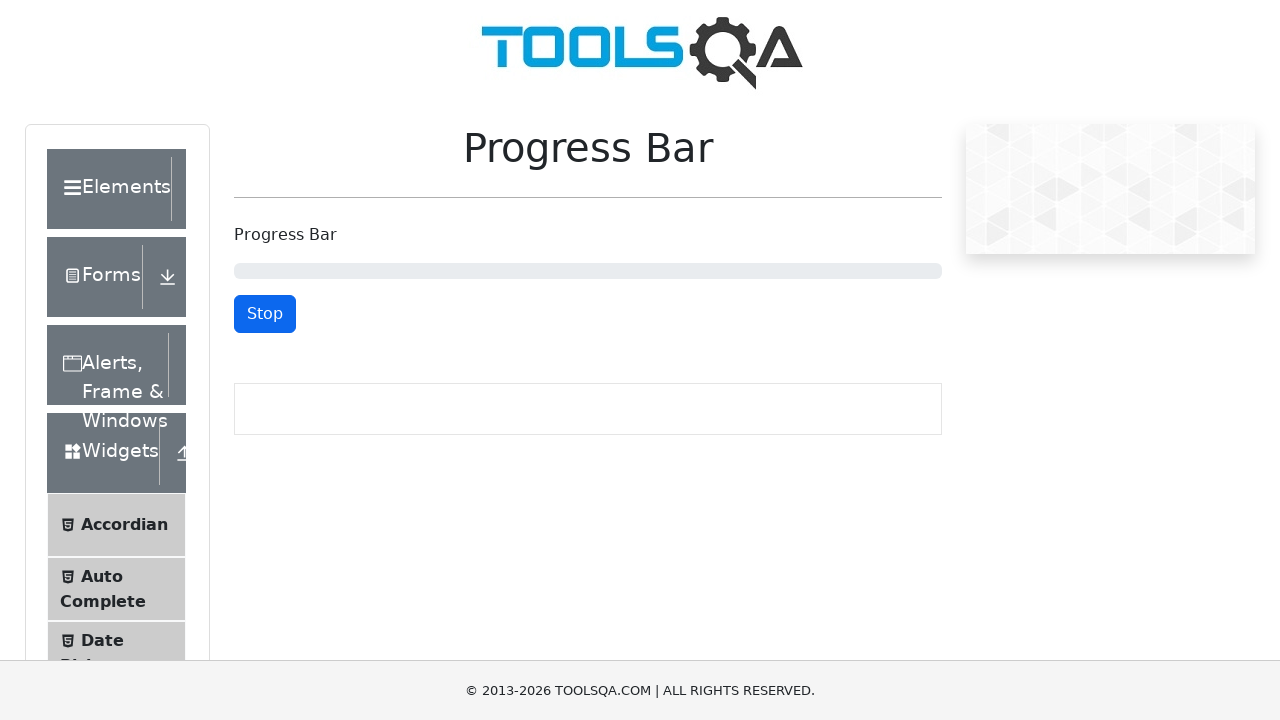

Progress bar reached 100% completion
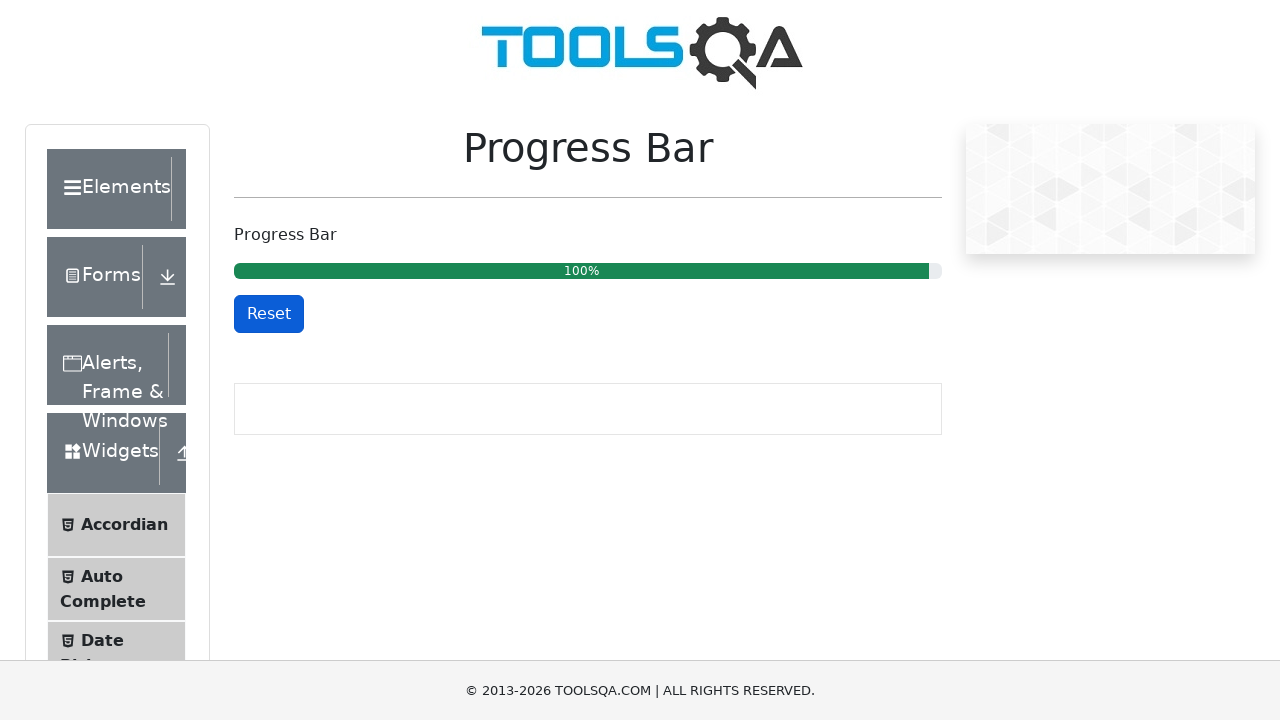

Clicked Reset button to reset progress bar at (269, 314) on xpath=//button[@id='resetButton']
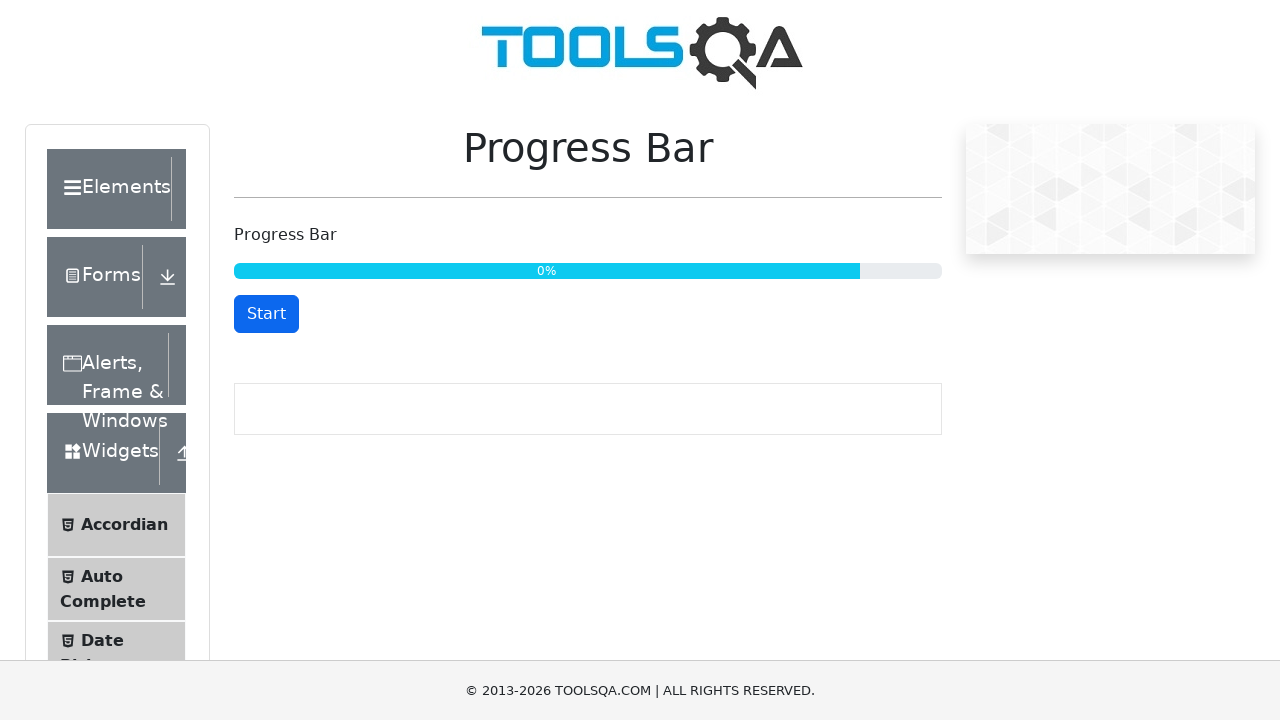

Retrieved progress bar value after reset
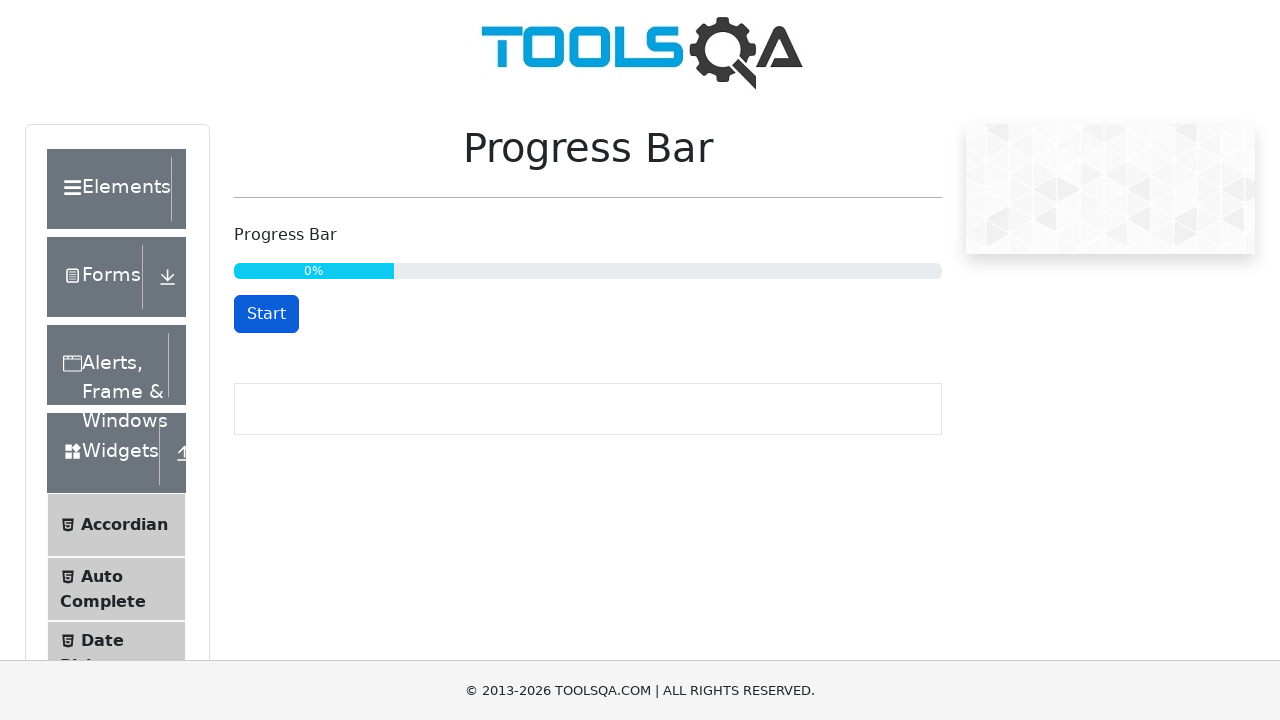

Verified progress bar reset to 0
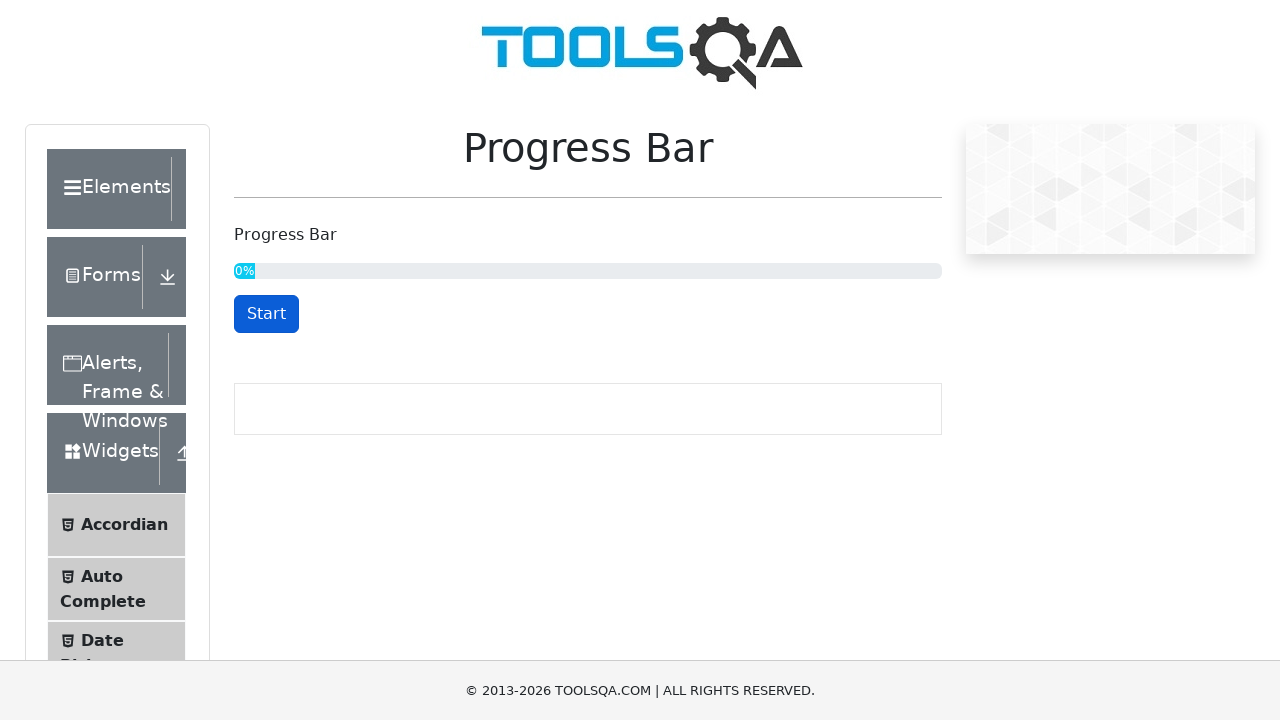

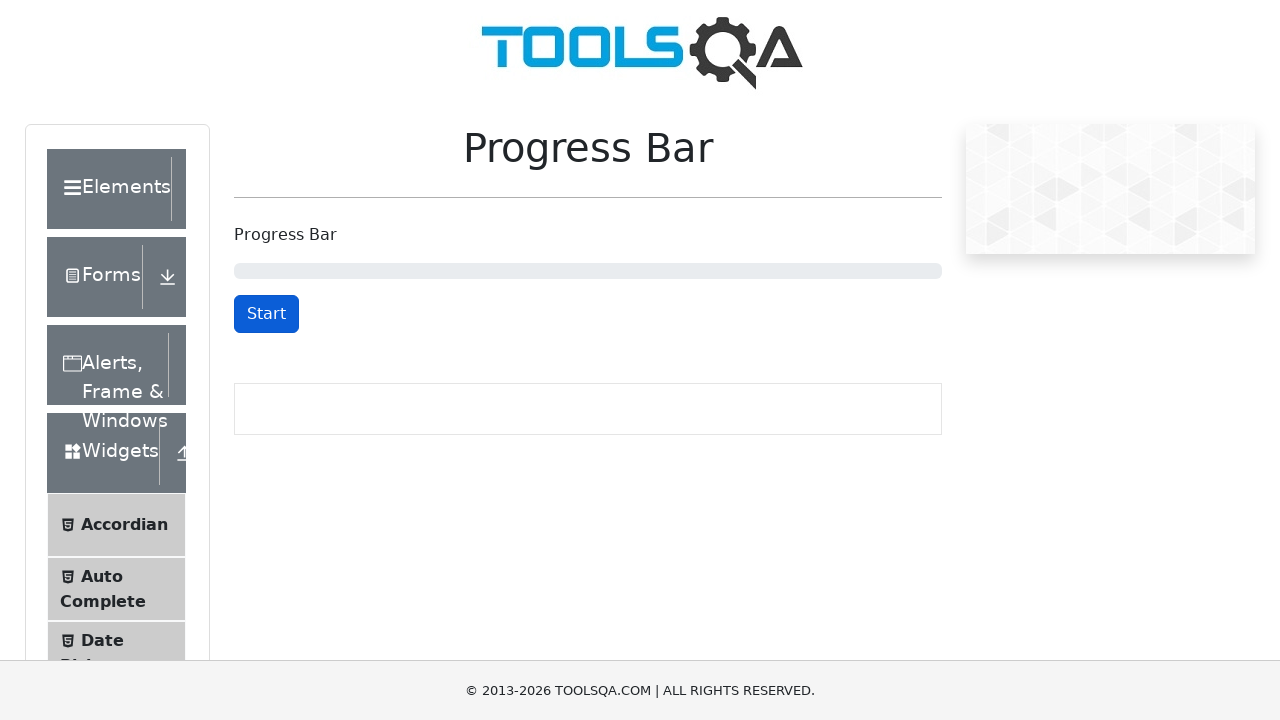